Verifies that the website displays the correct slogan in the main heading

Starting URL: https://petlov.vercel.app

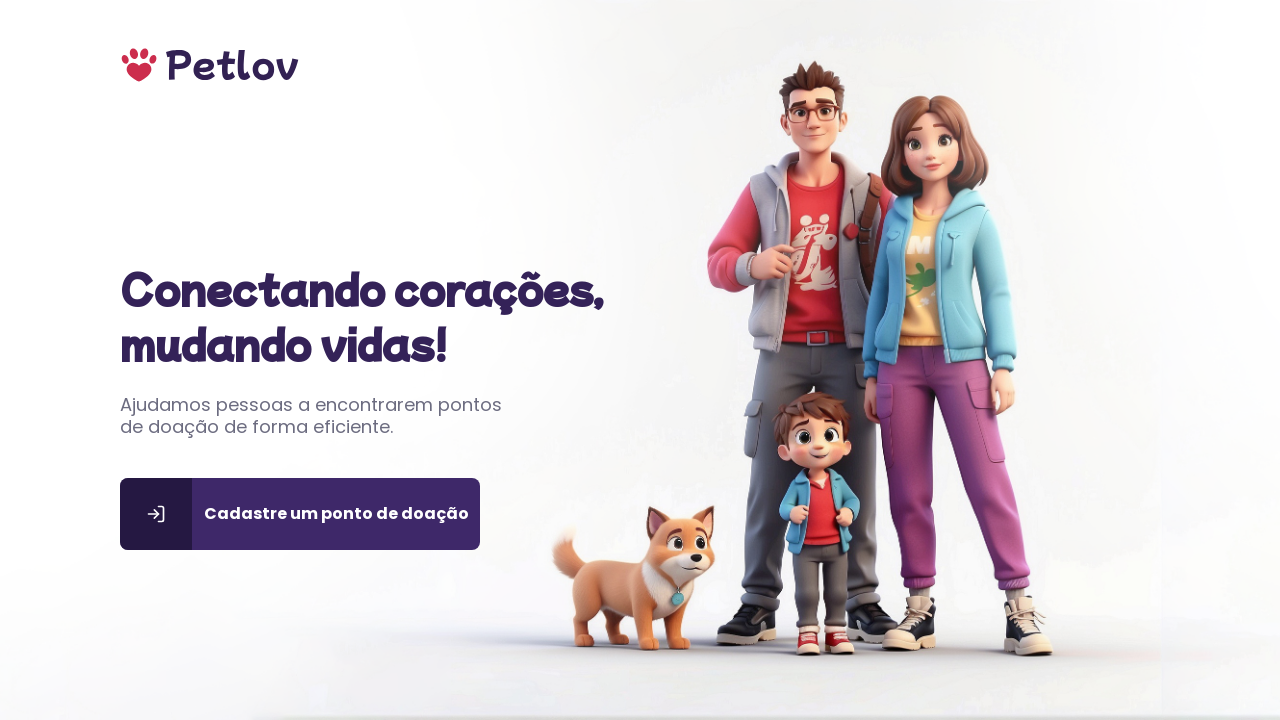

Navigated to https://petlov.vercel.app
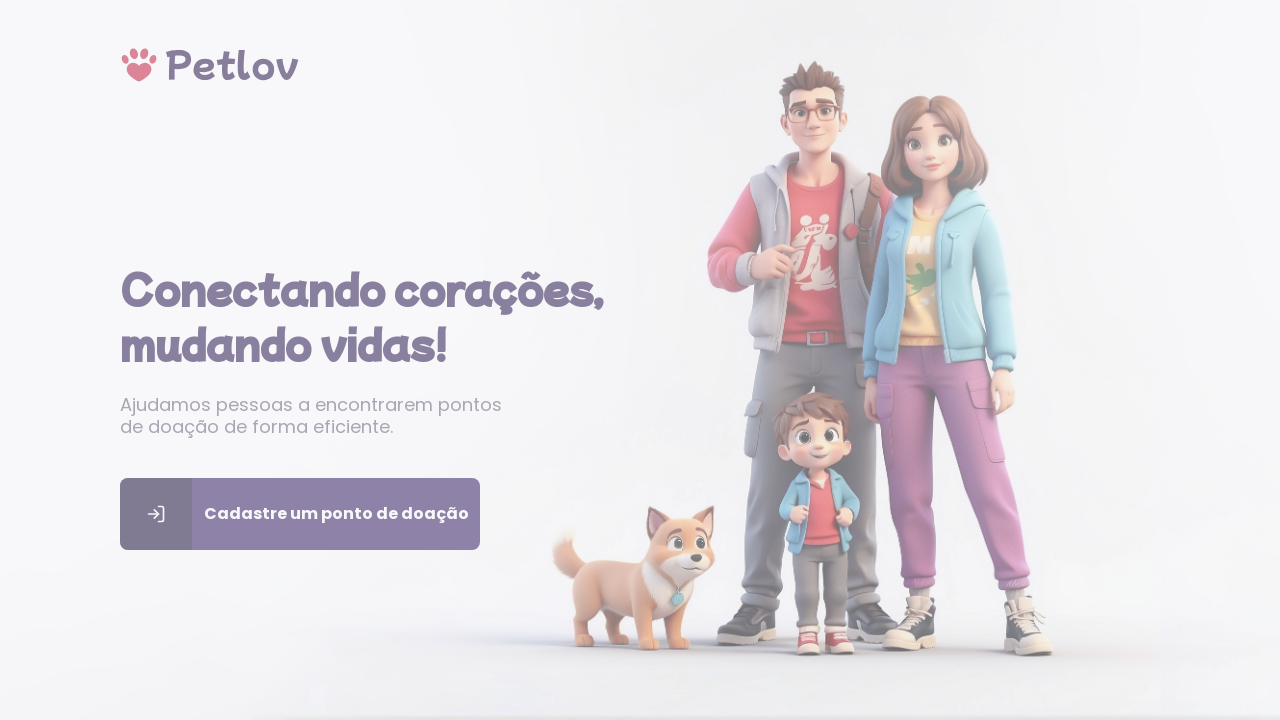

Main heading (h1) became visible
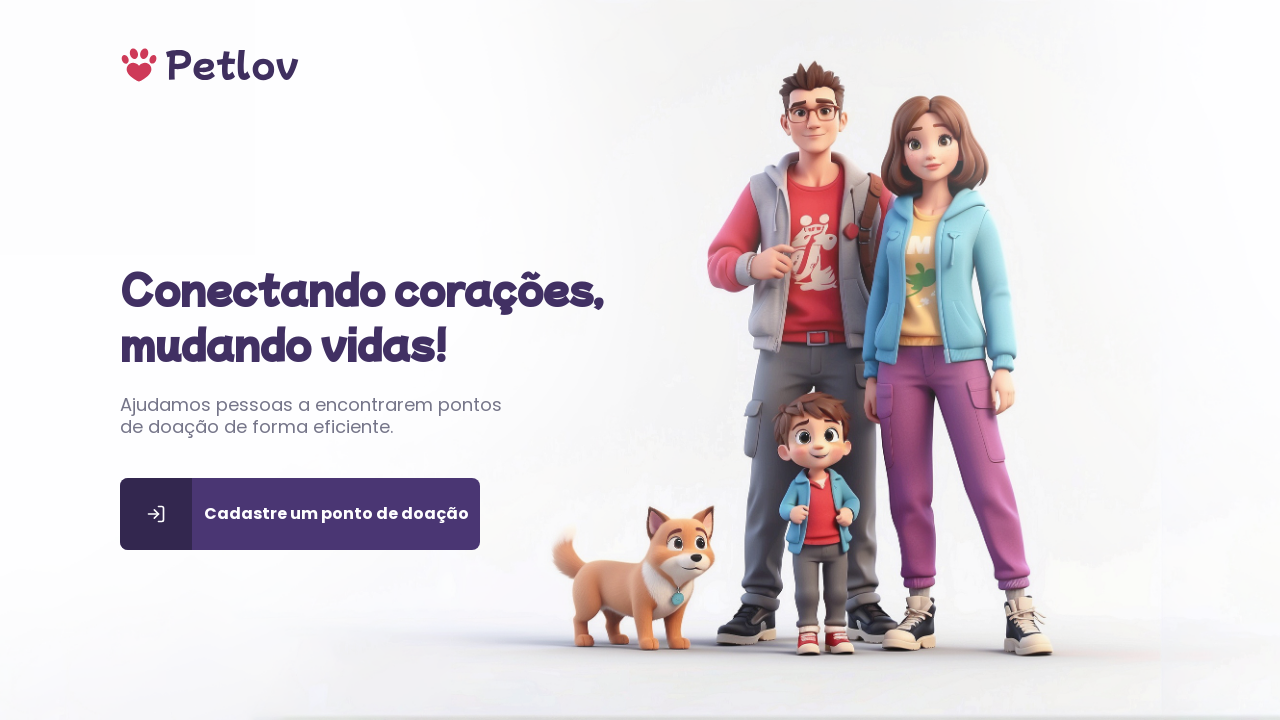

Located the main heading element
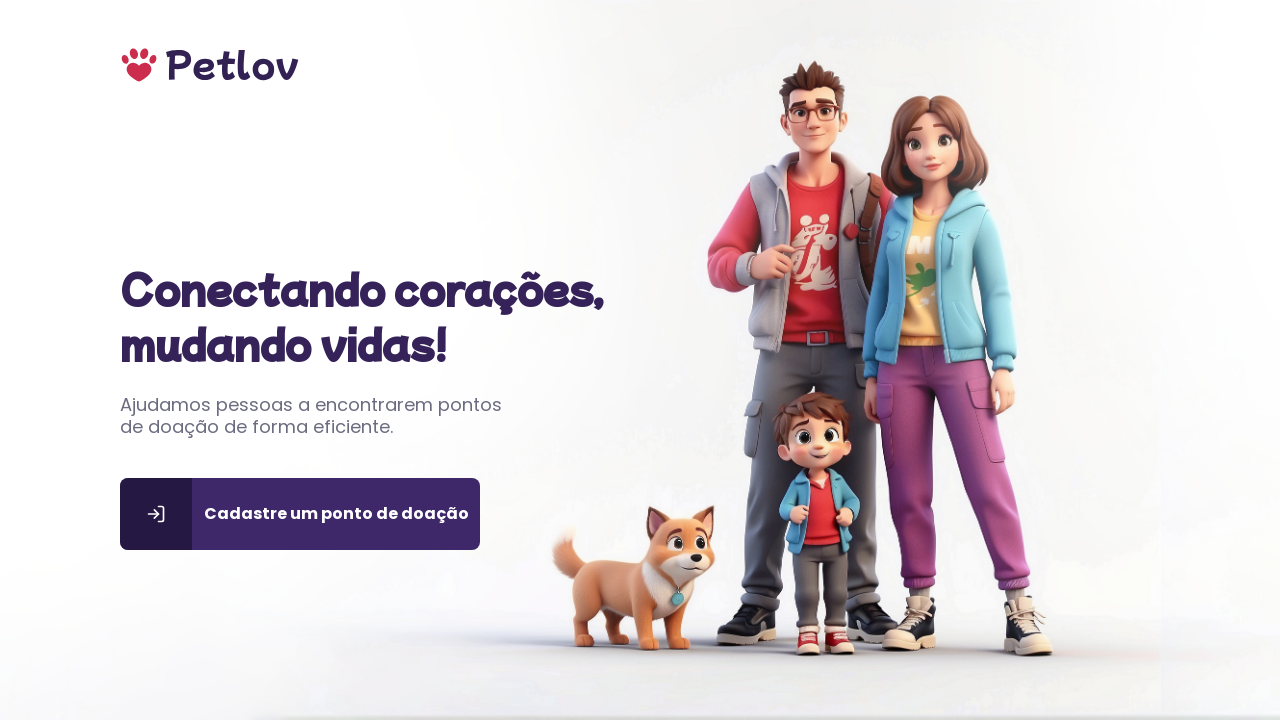

Verified that the main heading displays the correct slogan: 'Conectando corações, mudando vidas!'
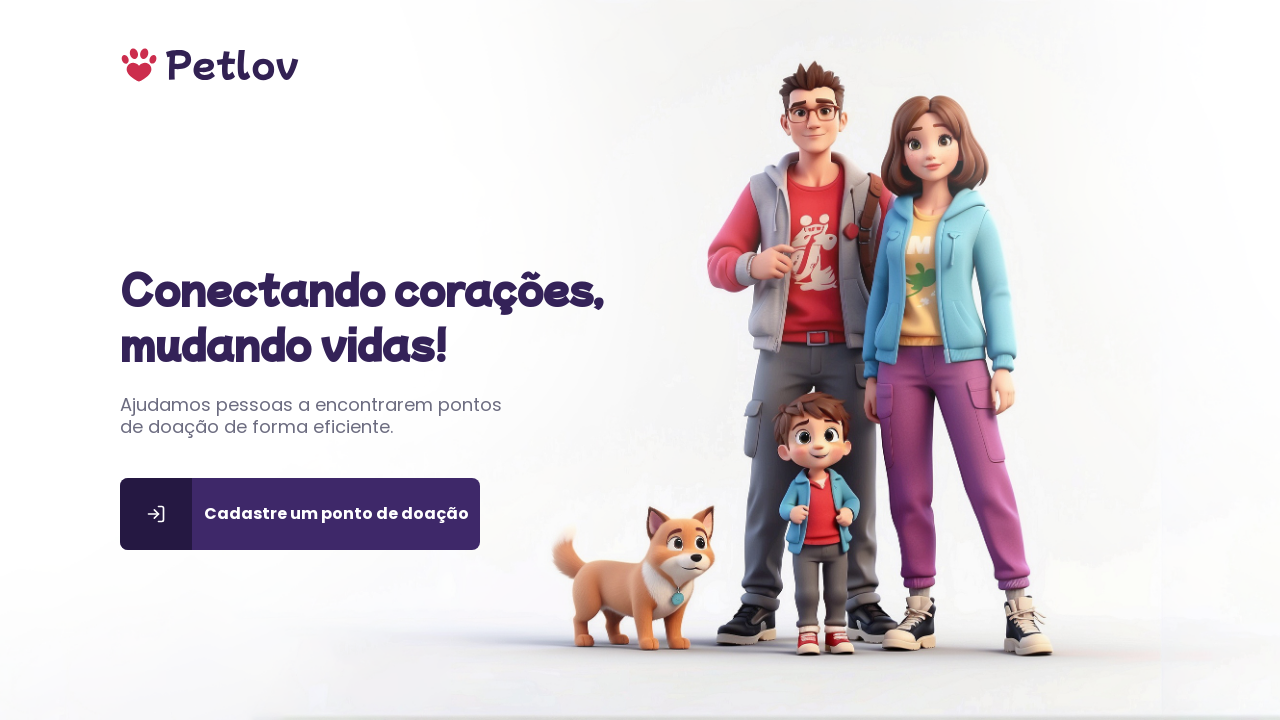

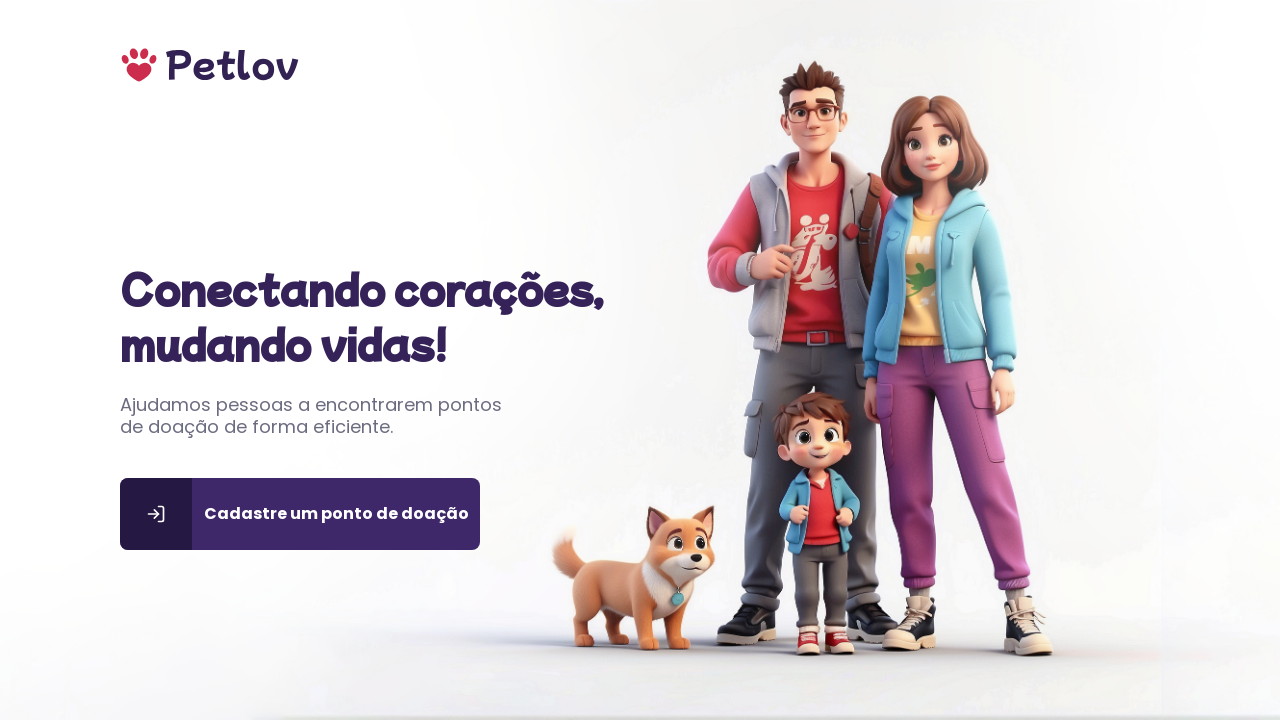